Tests that clicking the "Email" column header sorts the table data alphabetically in ascending order.

Starting URL: http://the-internet.herokuapp.com/tables

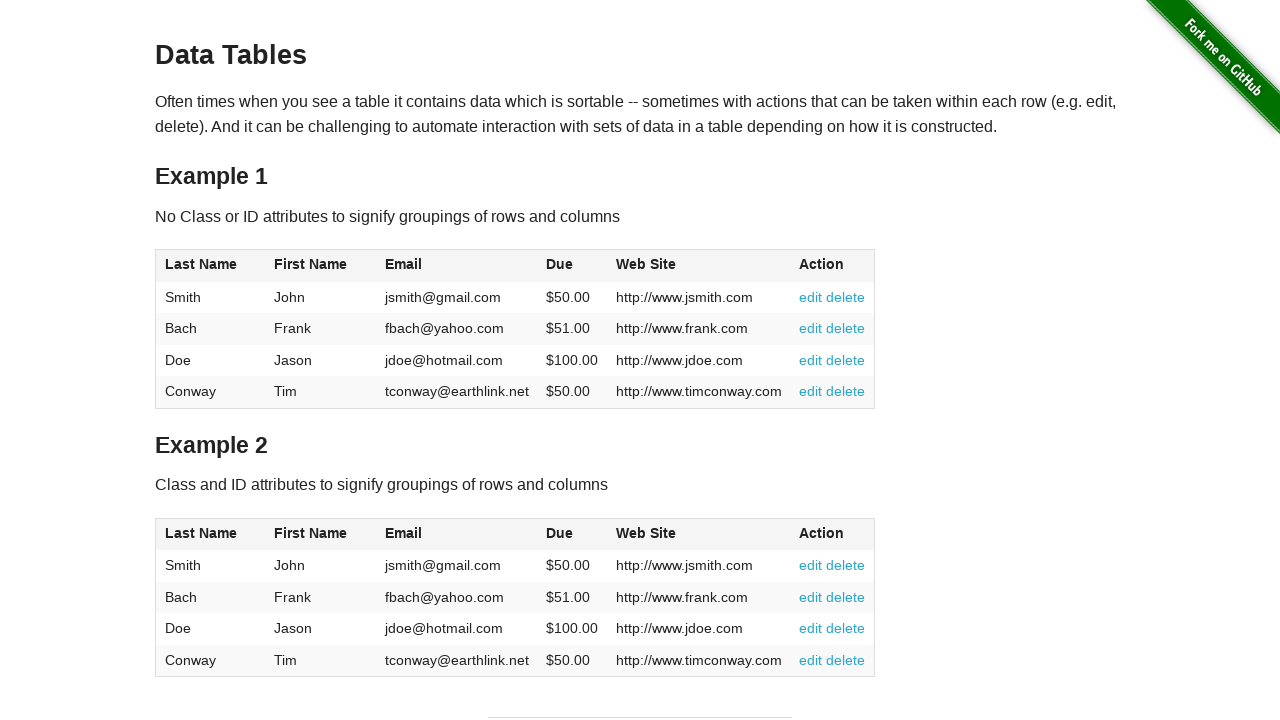

Clicked Email column header to sort ascending at (457, 266) on #table1 thead tr th:nth-of-type(3)
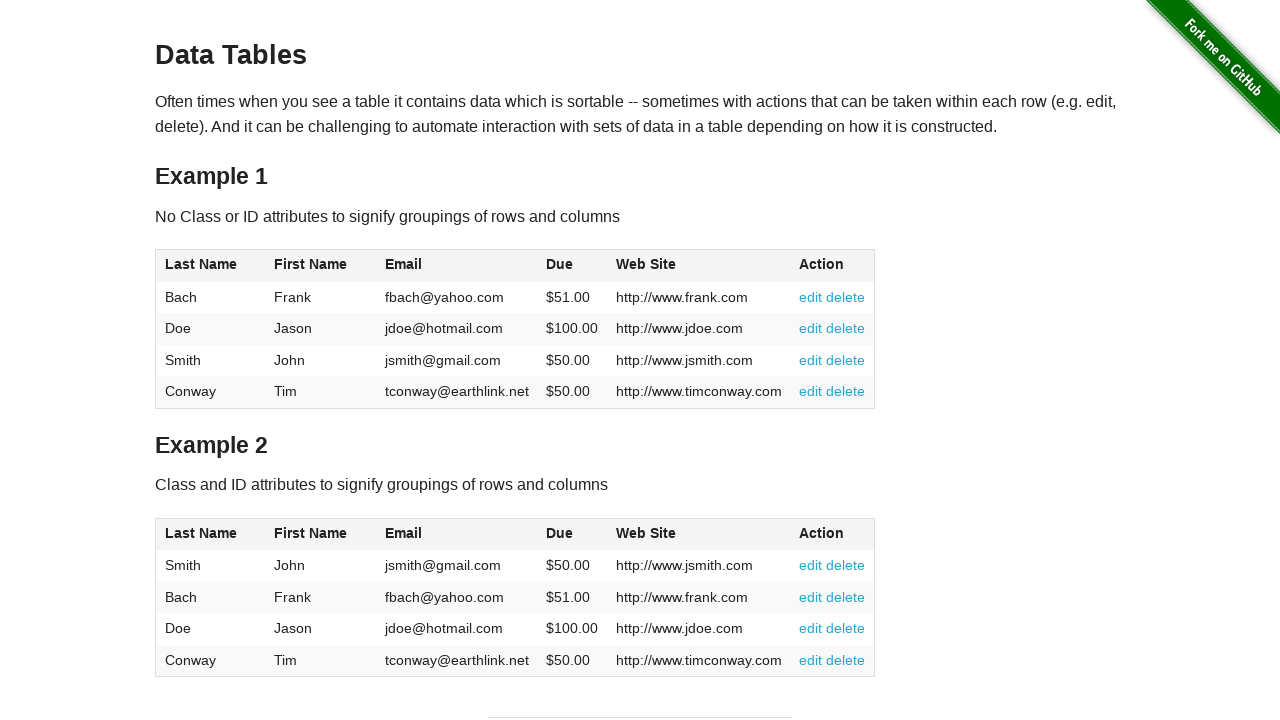

Email column cells loaded after sorting
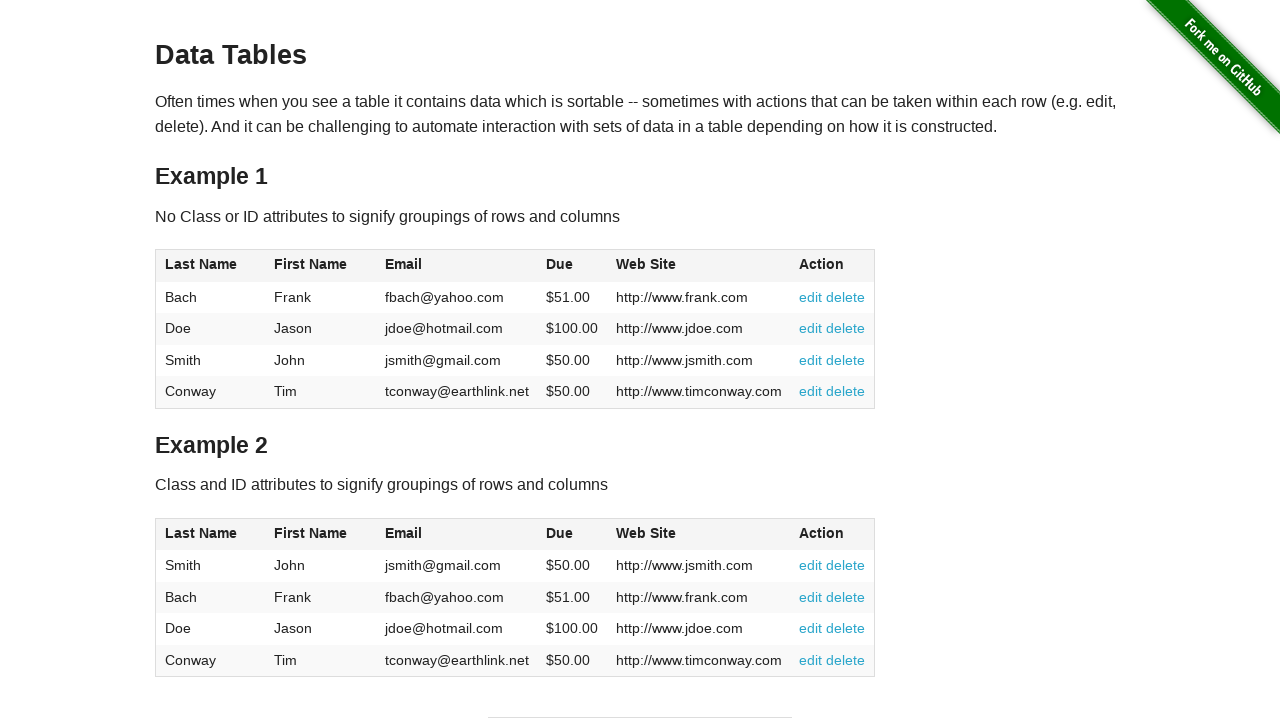

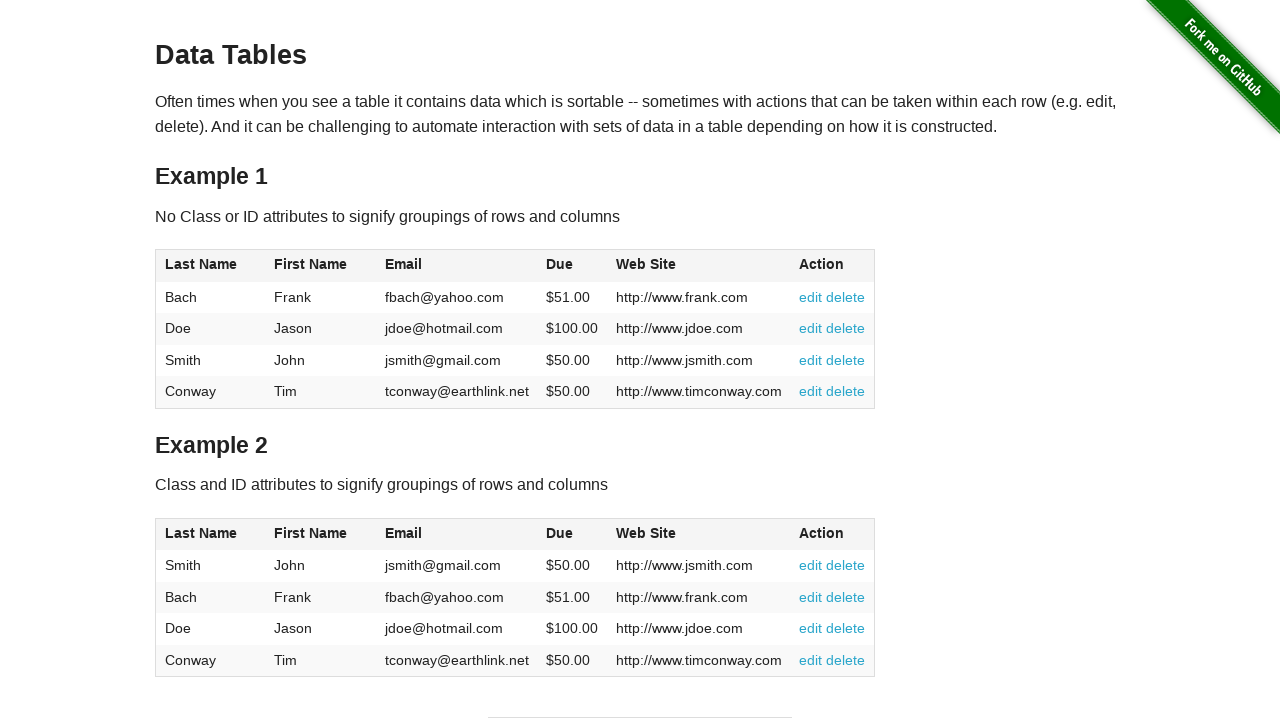